Tests keyboard shortcuts on an online MySQL editor by selecting all text with Ctrl+A and attempting copy/paste operations

Starting URL: https://extendsclass.com/mysql-online.html

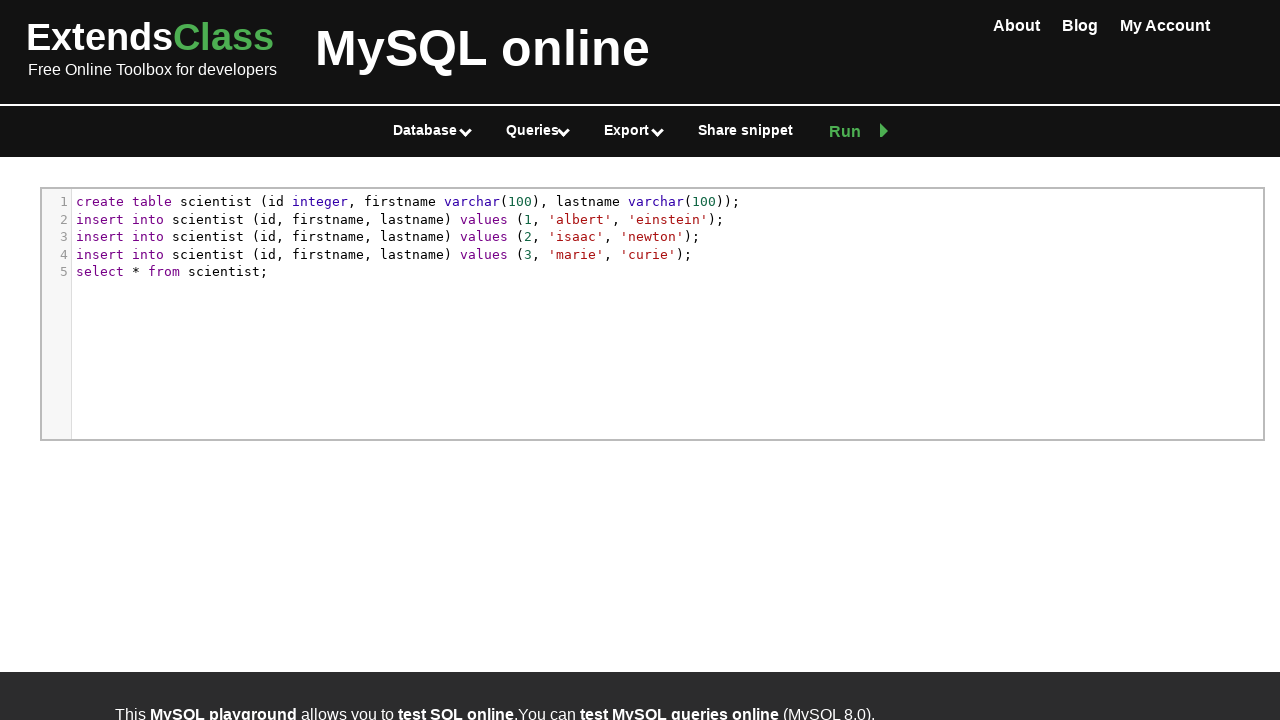

Navigated to MySQL online editor
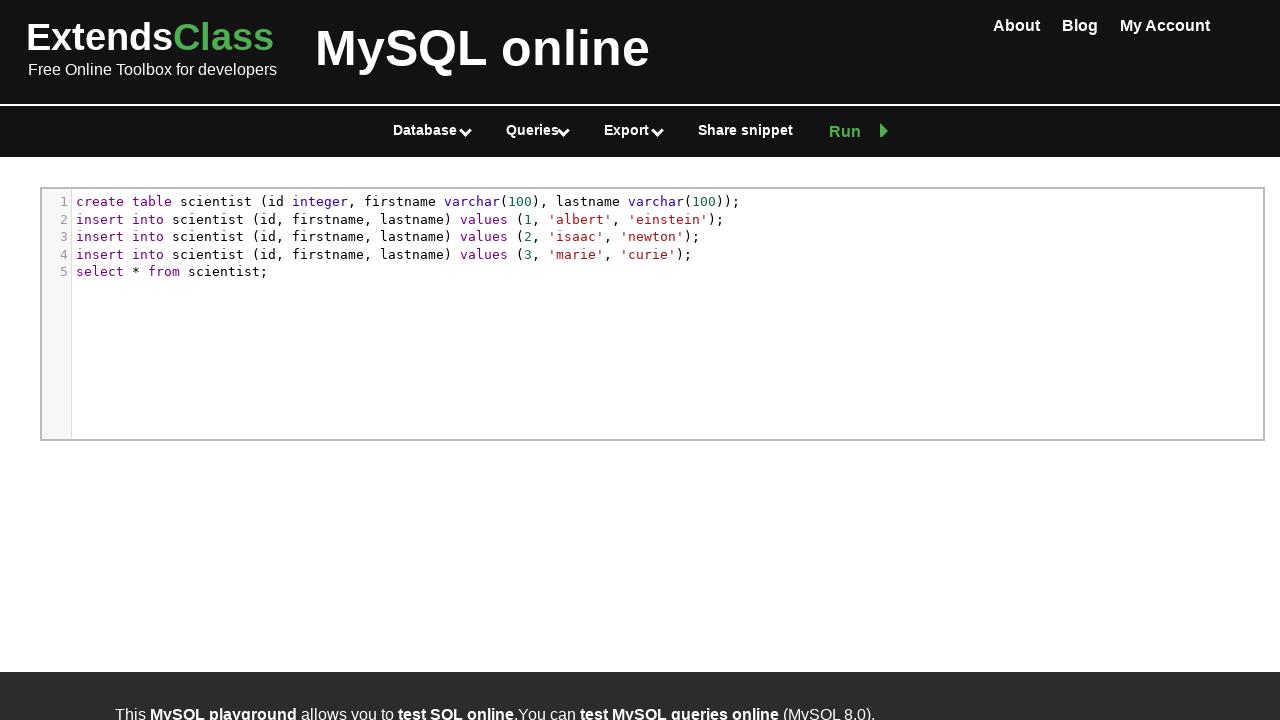

Located the code editor area
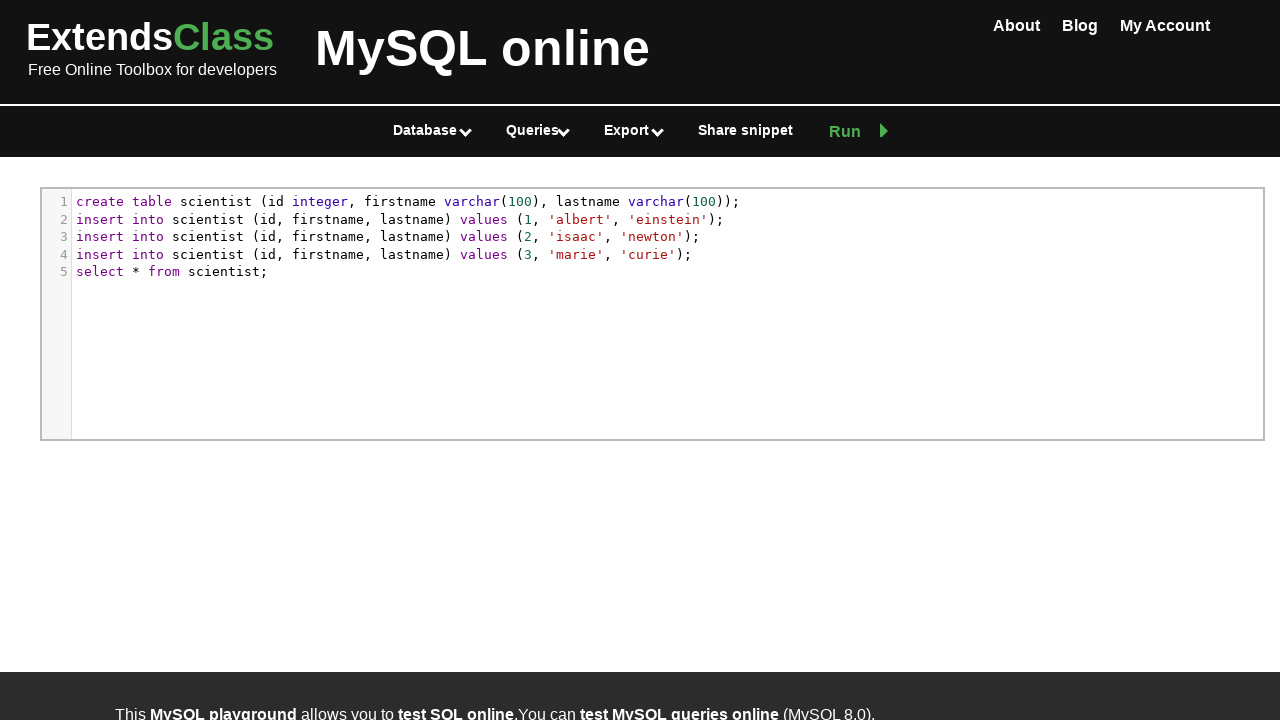

Pressed Ctrl+A to select all text in editor on xpath=//*[@id="container-SQL"]/div[1]/div/div[6]/div[1]/div/div/div/div[5]/div[3
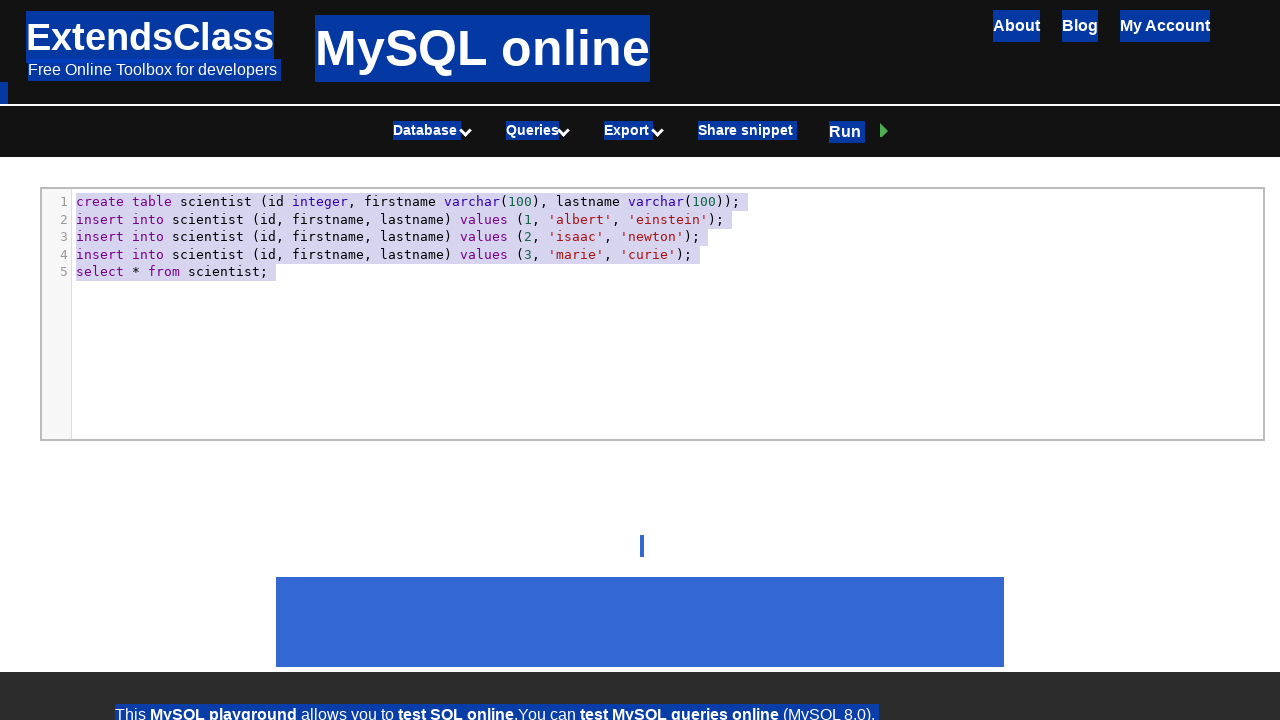

Pressed Ctrl+C to copy selected text on xpath=//*[@id="container-SQL"]/div[1]/div/div[6]/div[1]/div/div/div/div[5]/div[3
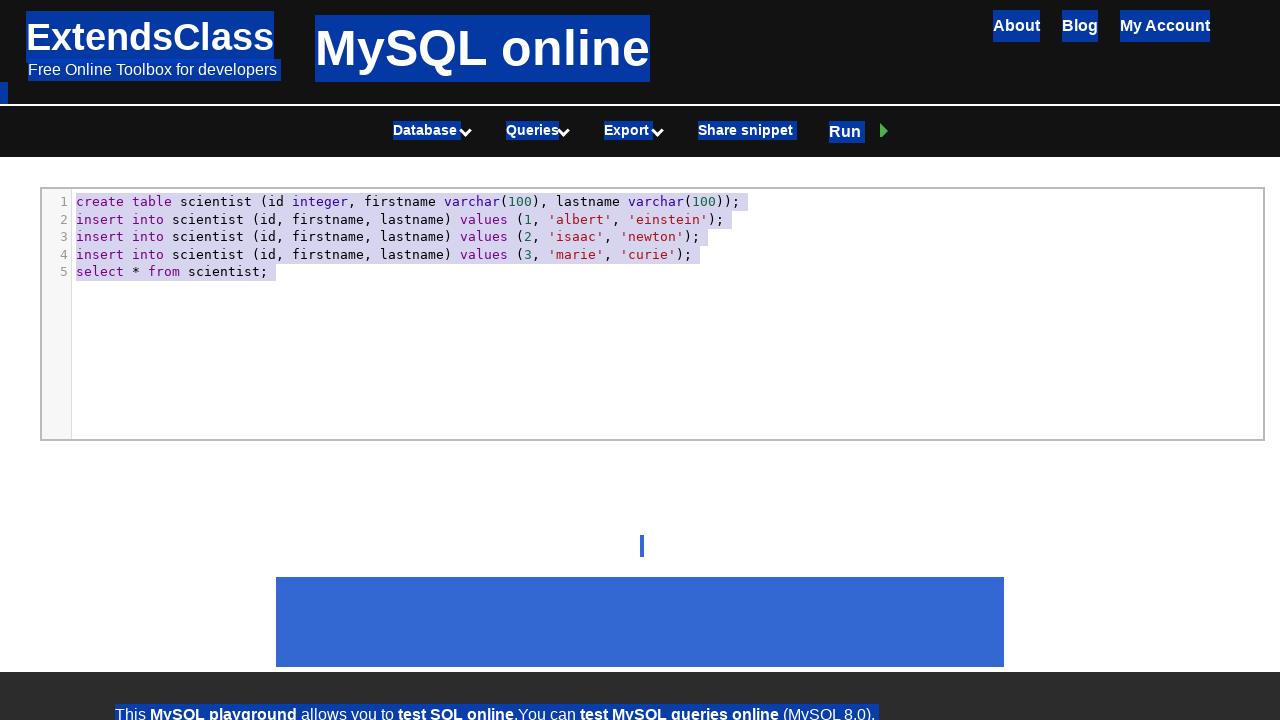

Located the destination area for paste operation
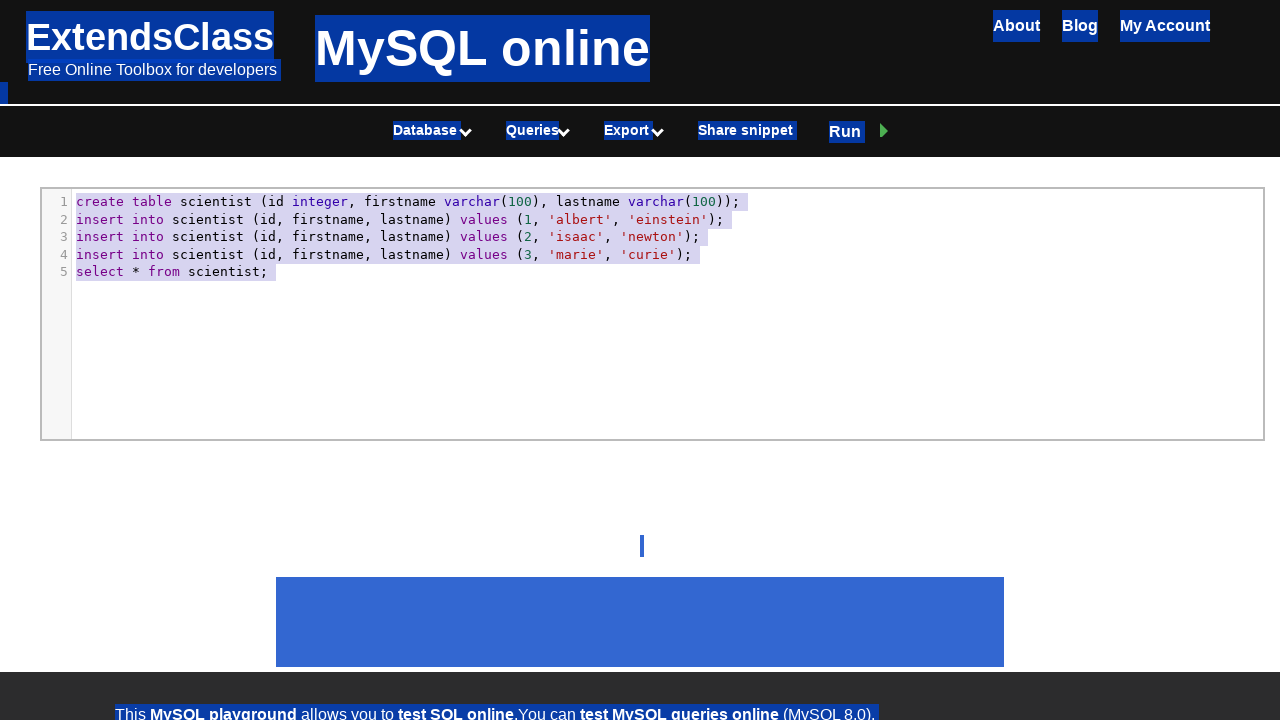

Clicked on destination element at (668, 272) on xpath=//*[@id="container-SQL"]/div[1]/div/div[6]/div[1]/div/div/div/div[5]/div[5
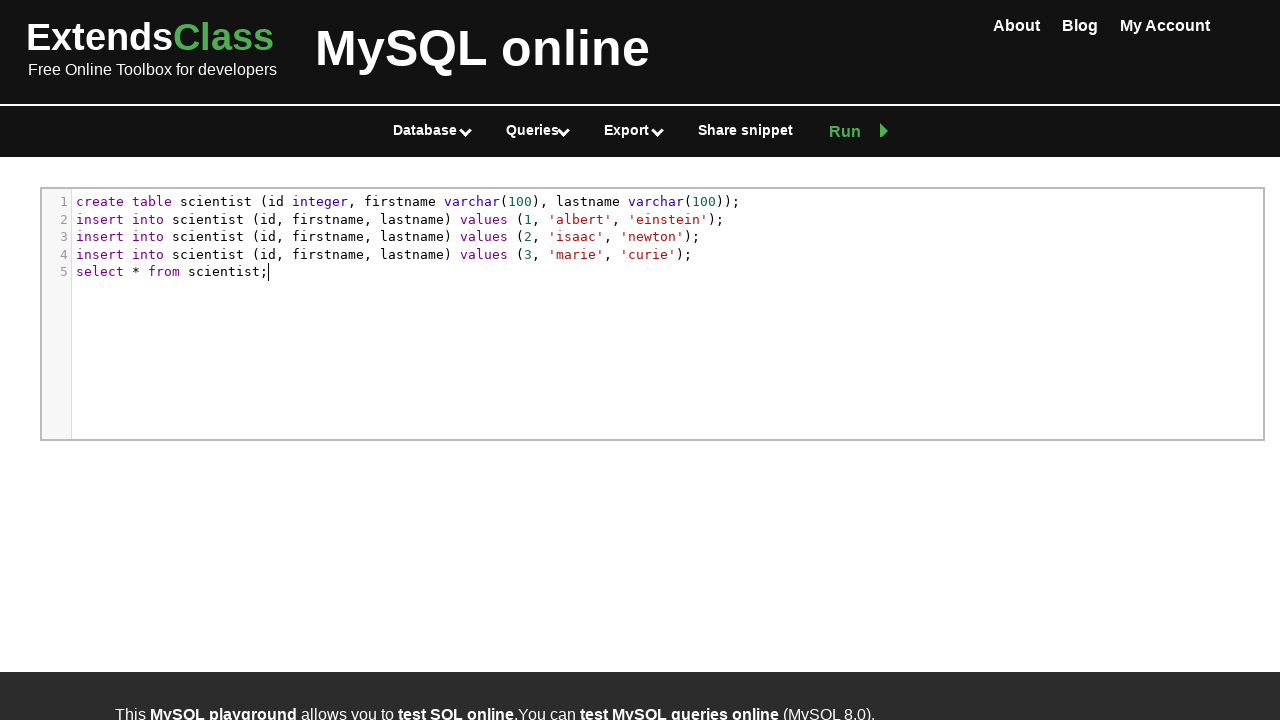

Pressed Ctrl+A to select all text in destination on xpath=//*[@id="container-SQL"]/div[1]/div/div[6]/div[1]/div/div/div/div[5]/div[5
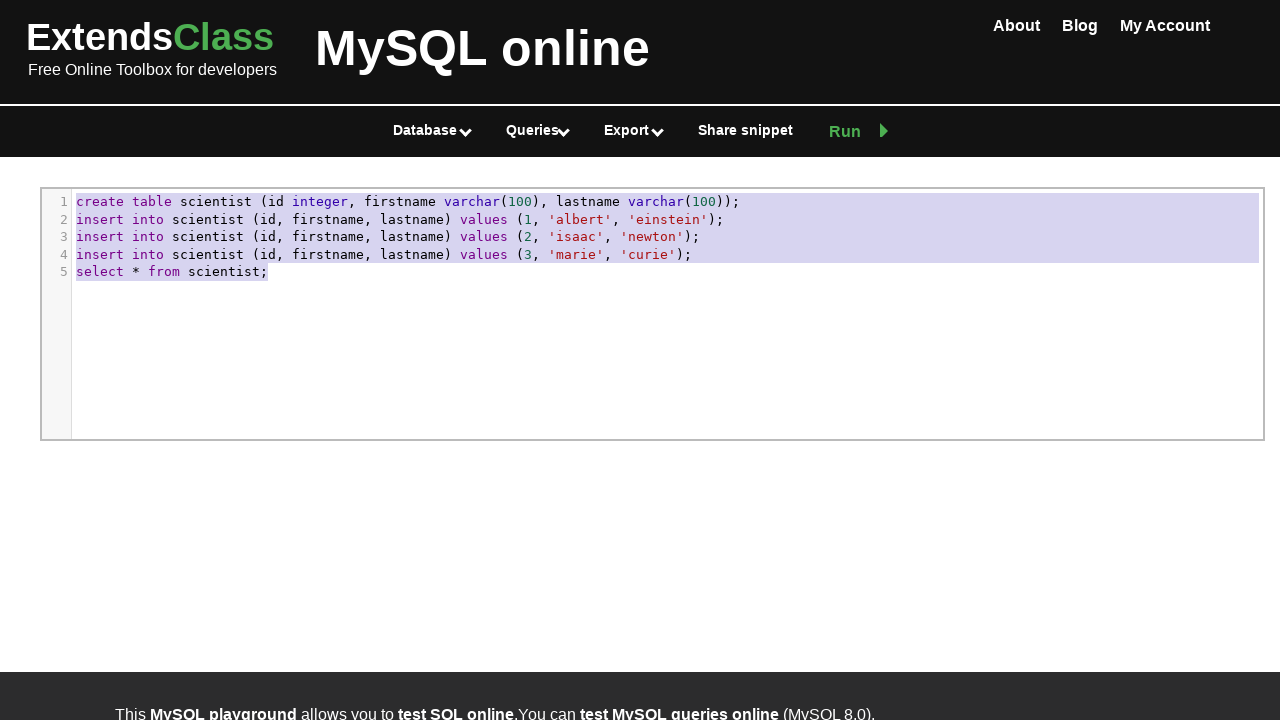

Pressed Ctrl+V to paste copied text into destination on xpath=//*[@id="container-SQL"]/div[1]/div/div[6]/div[1]/div/div/div/div[5]/div[5
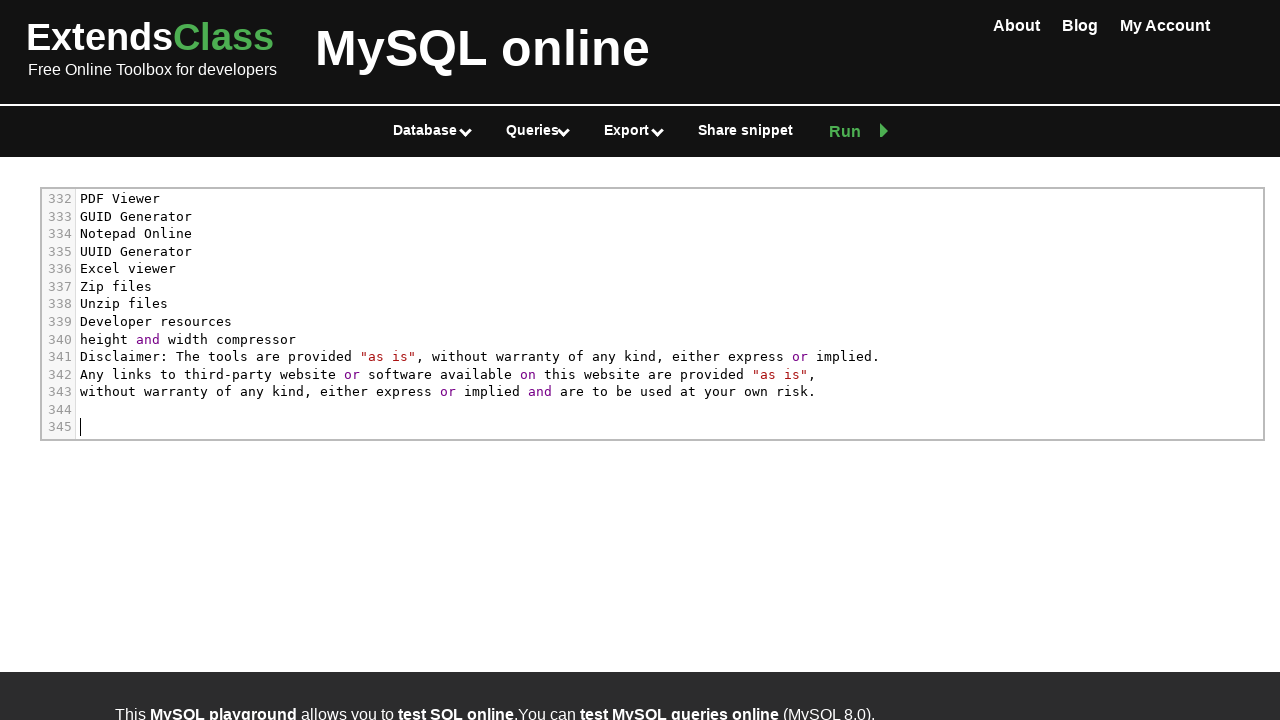

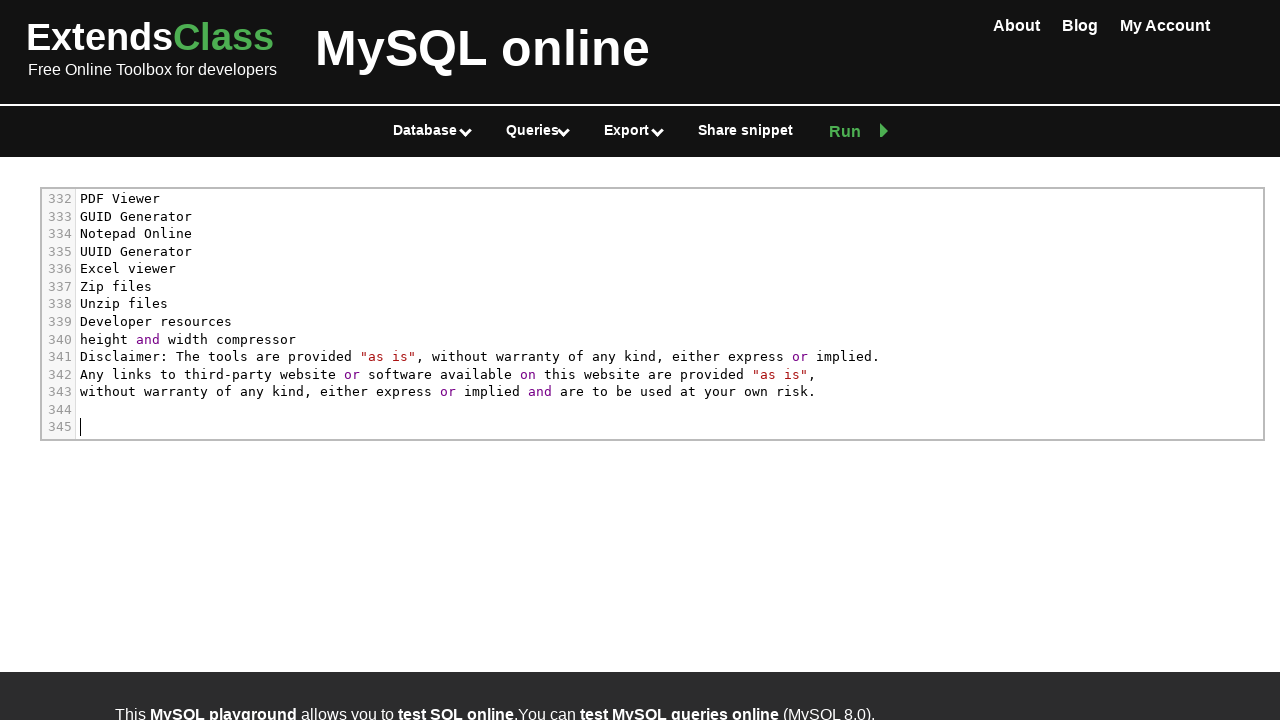